Tests adding a laptop to cart by navigating to the Laptops category, selecting the first product, and clicking Add to cart

Starting URL: https://www.demoblaze.com/index.html

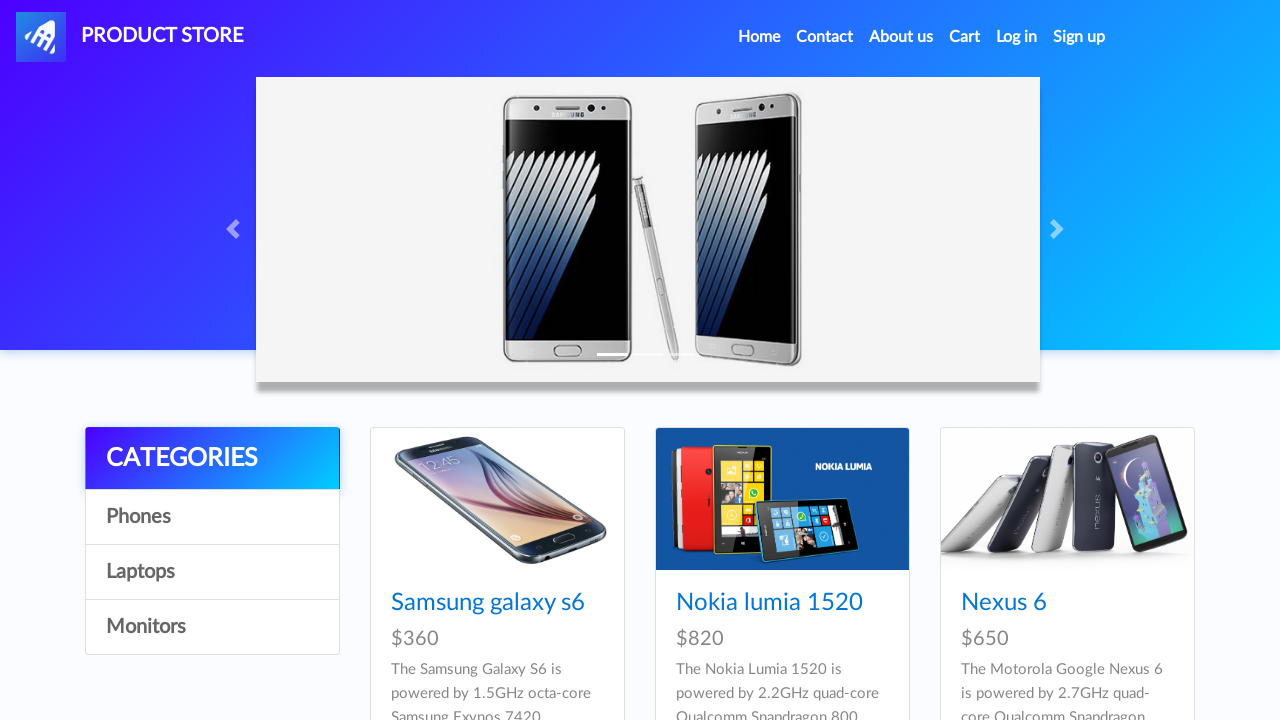

Clicked on Laptops category at (212, 572) on text="Laptops"
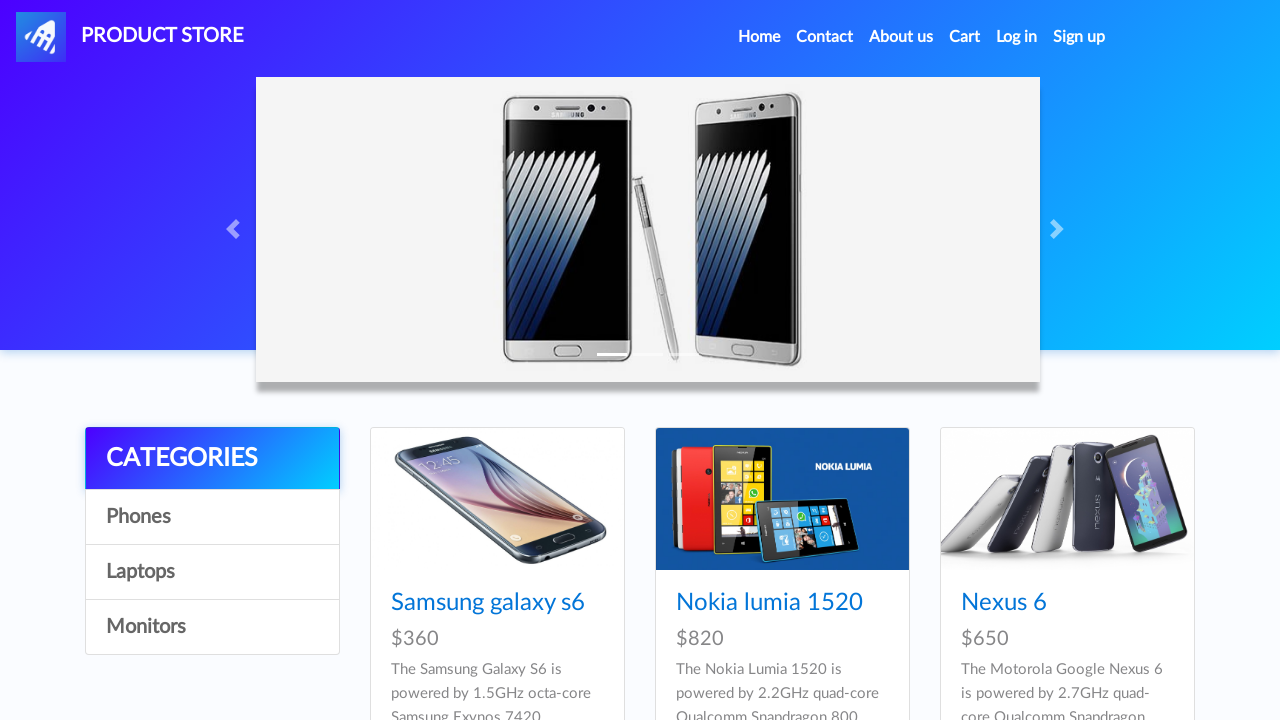

Clicked on first product in Laptops category at (497, 603) on .card-title >> nth=0
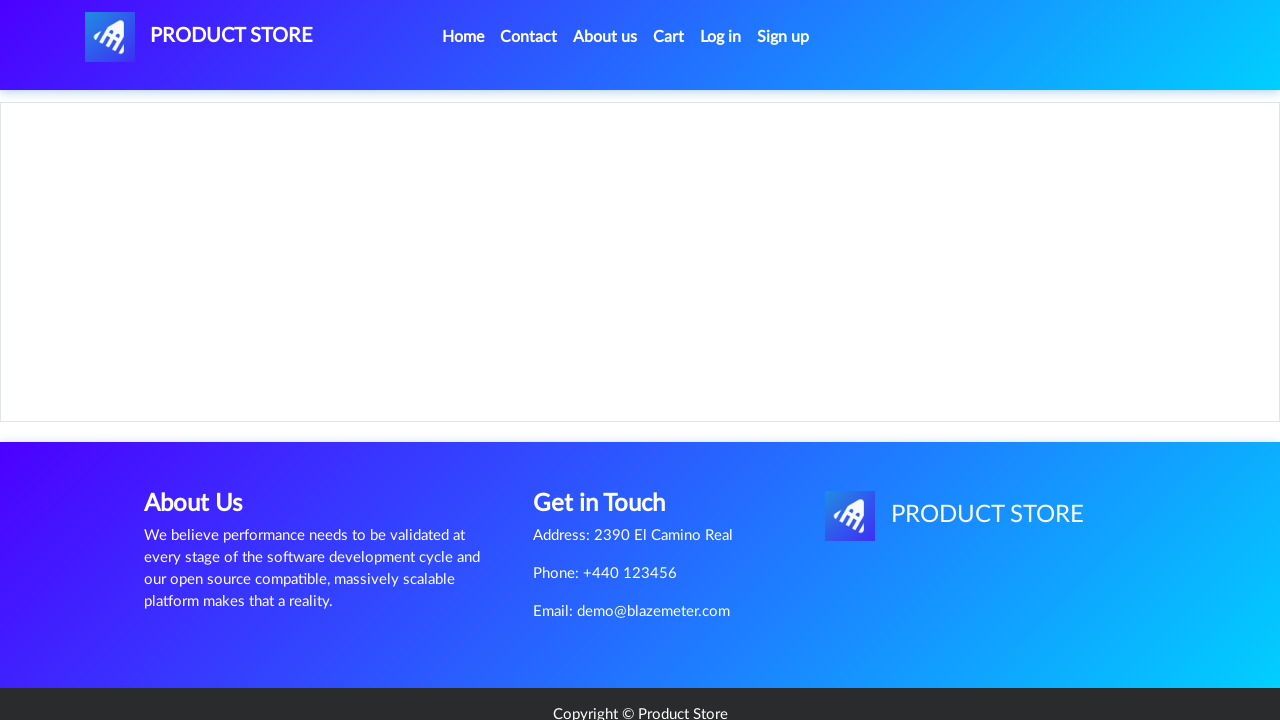

Clicked Add to cart button at (610, 440) on text="Add to cart"
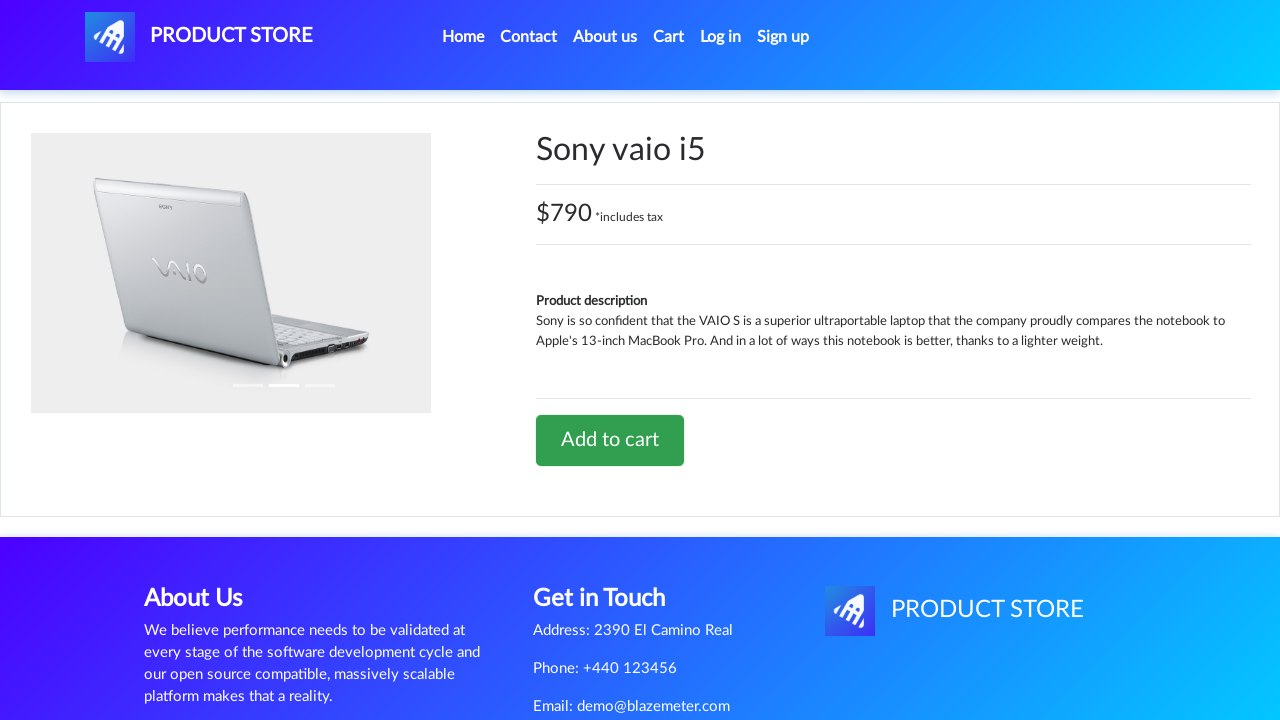

Accepted confirmation alert dialog
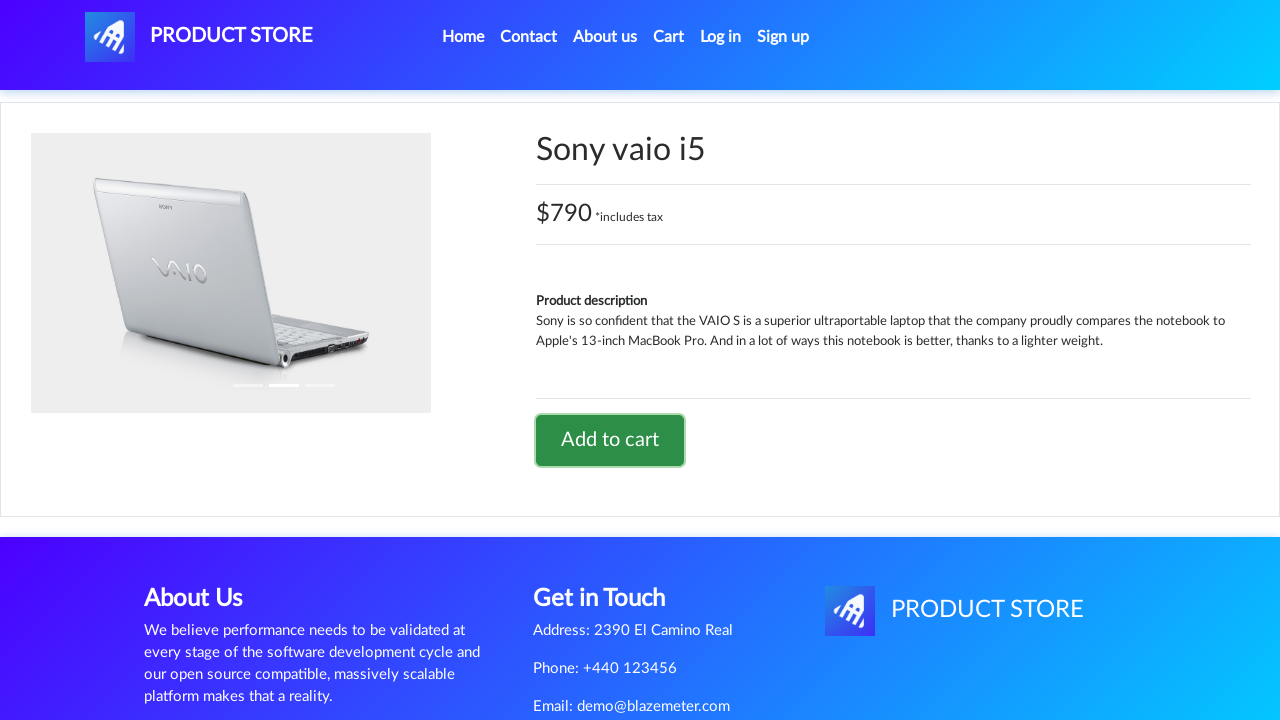

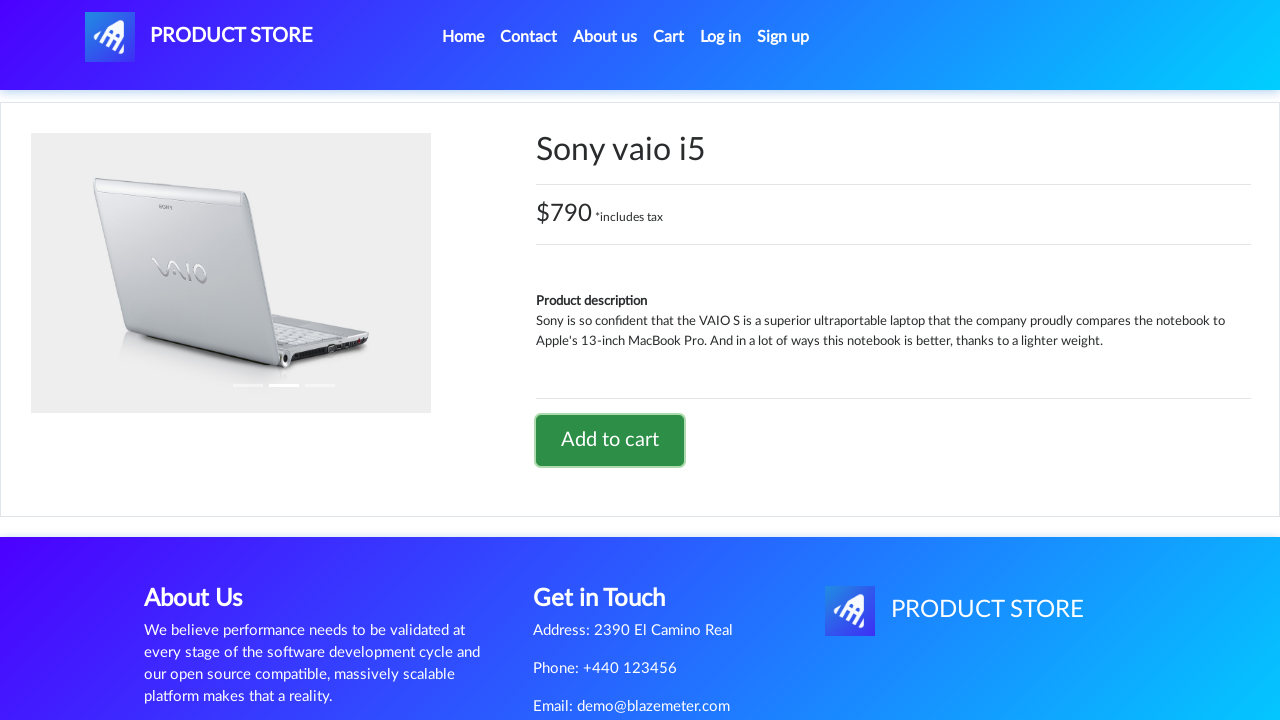